Tests opening a link in the same window and navigating to the about page

Starting URL: https://rahulshettyacademy.com/AutomationPractice/

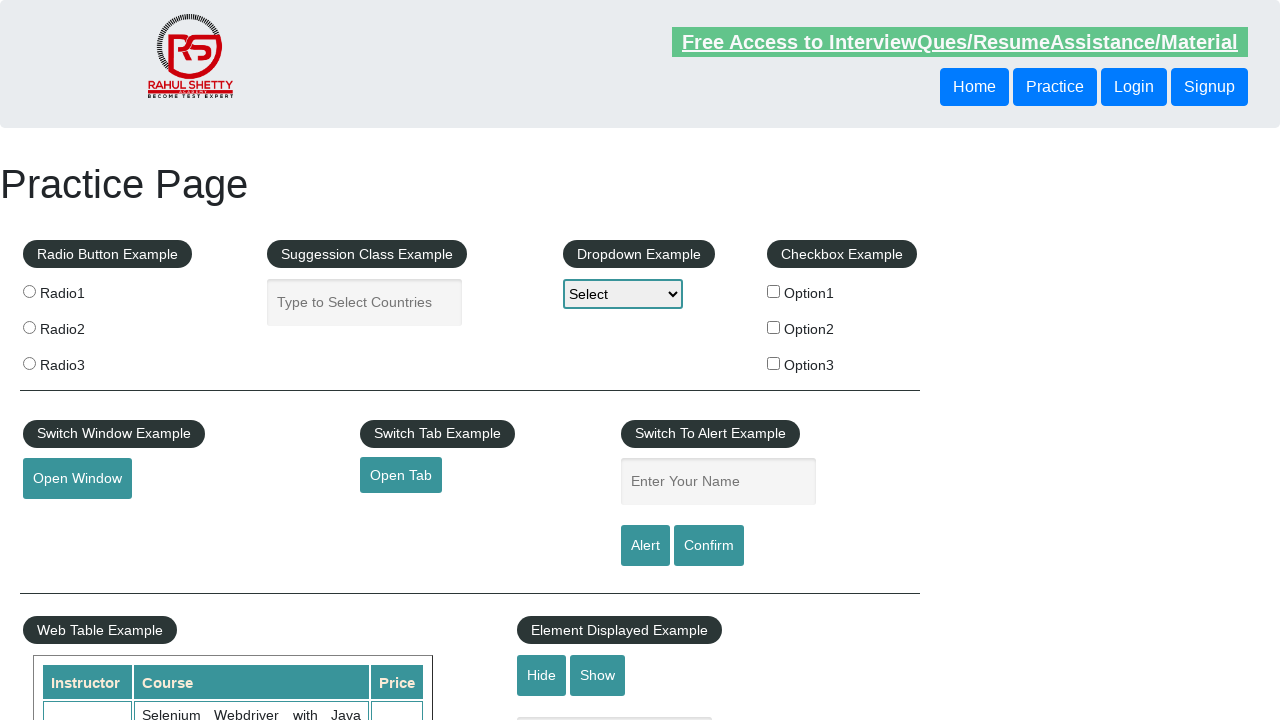

Retrieved href attribute from open tab link
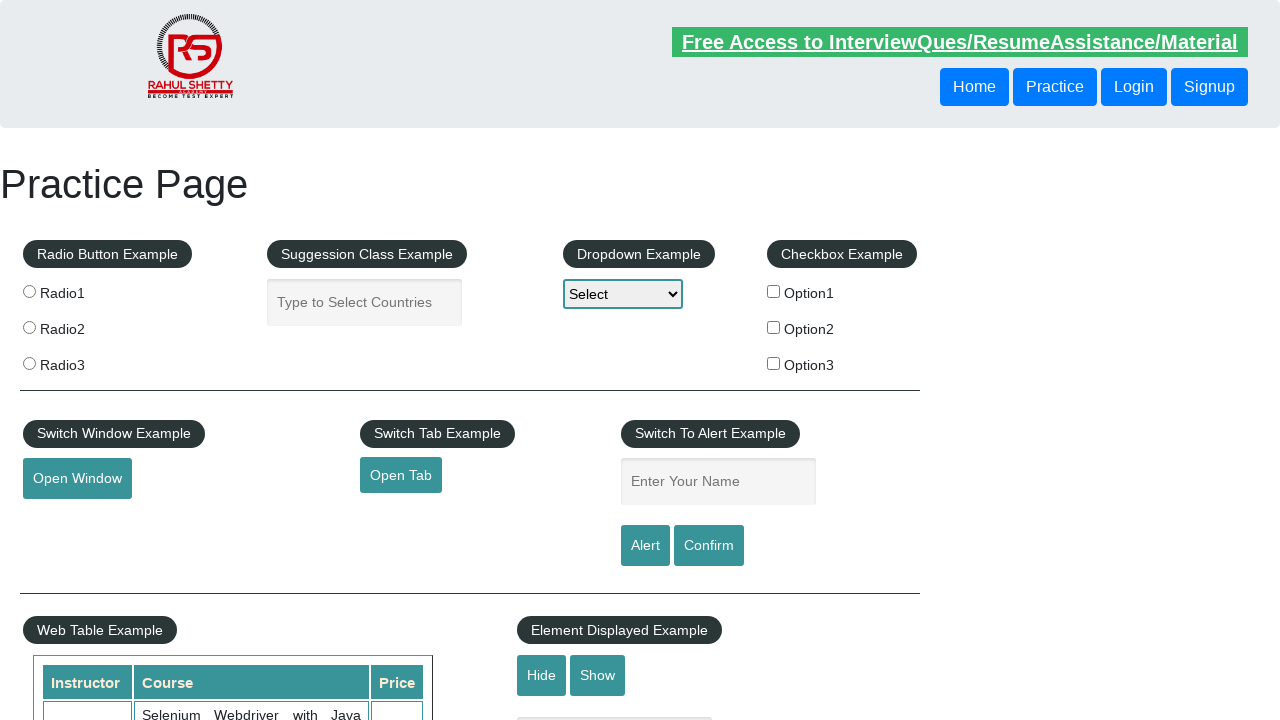

Navigated to URL: https://www.qaclickacademy.com
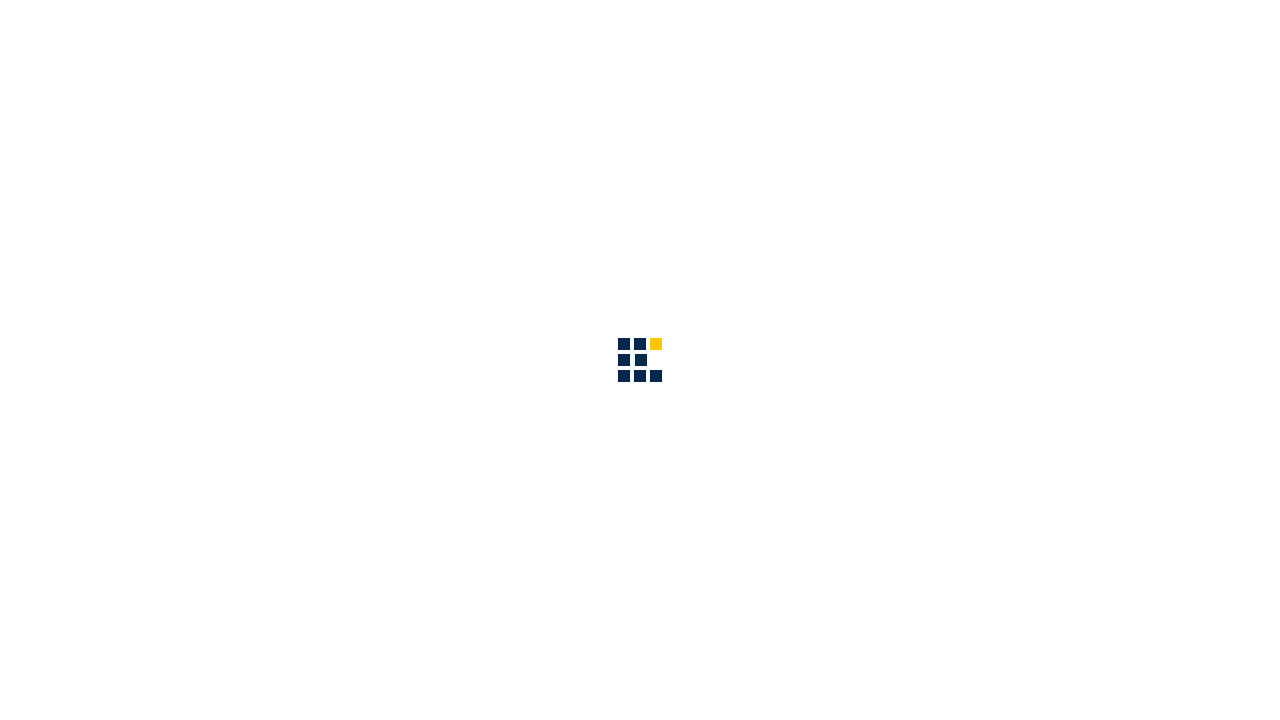

Clicked on the about page link at (865, 36) on div .sub-menu-bar a[href='about.html']
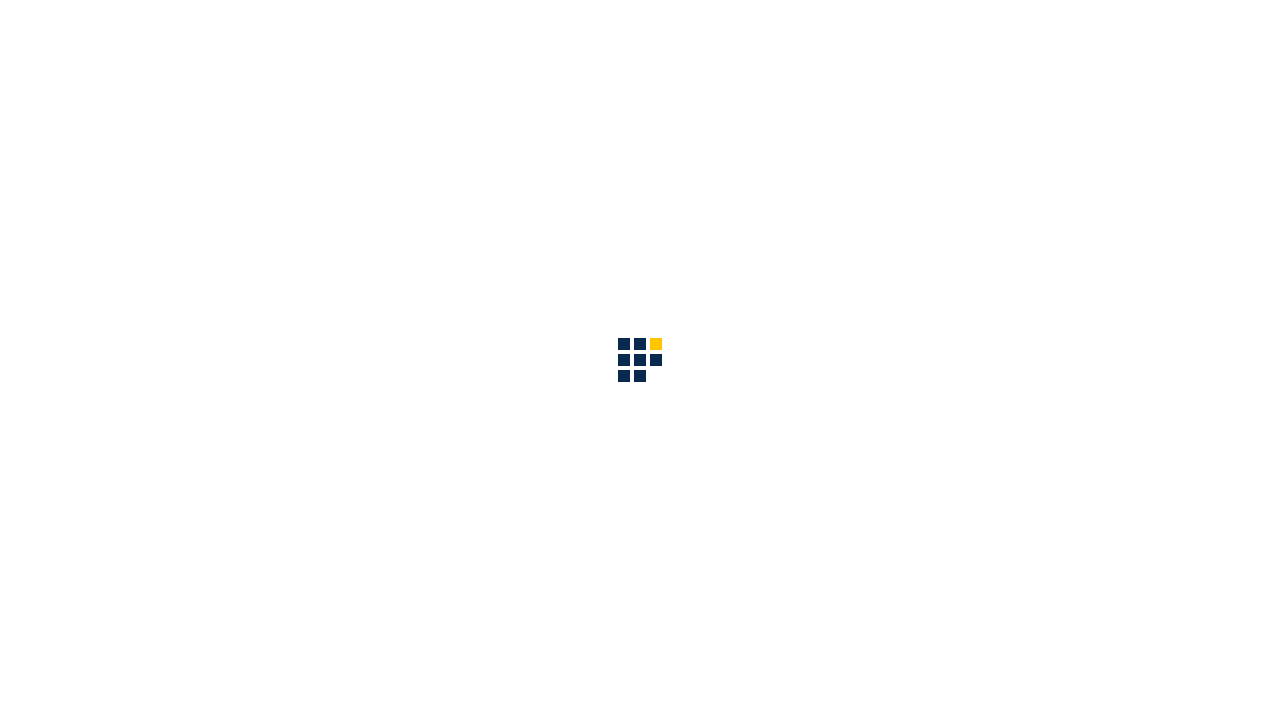

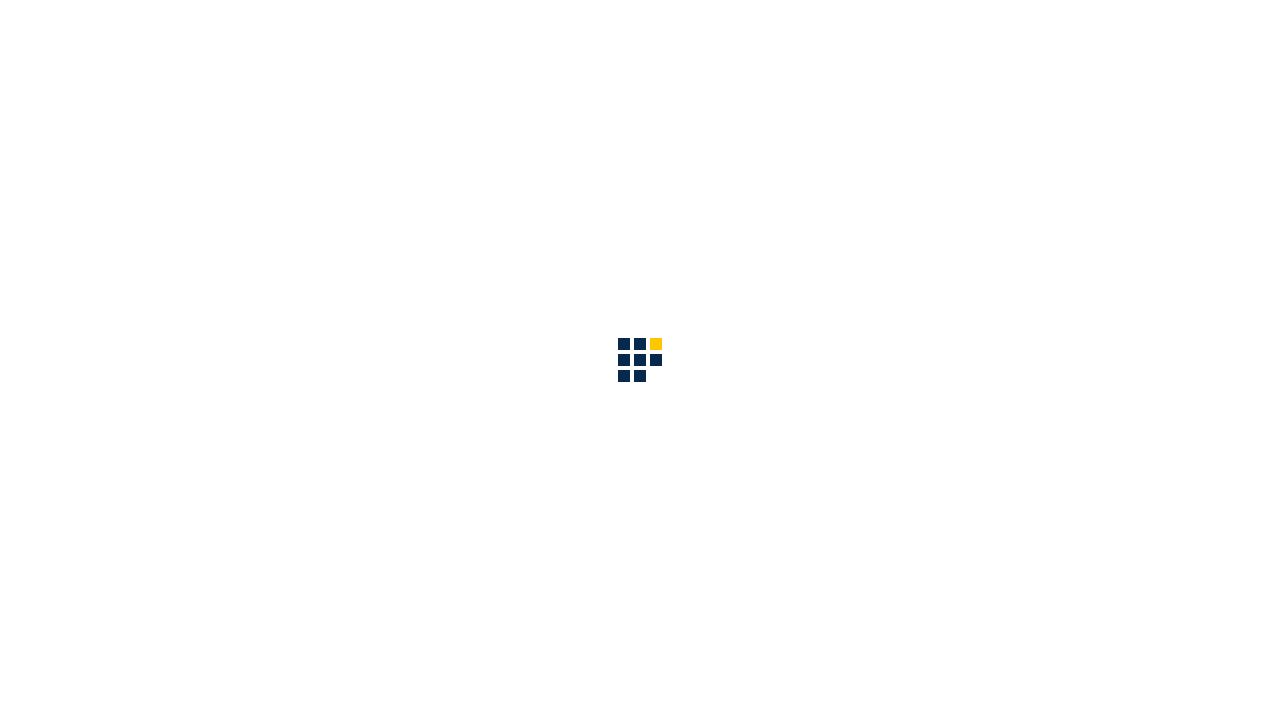